Tests a math-based select form by reading two numbers from the page, calculating their sum, selecting the result from a dropdown menu, and clicking the submit button.

Starting URL: http://suninjuly.github.io/selects1.html

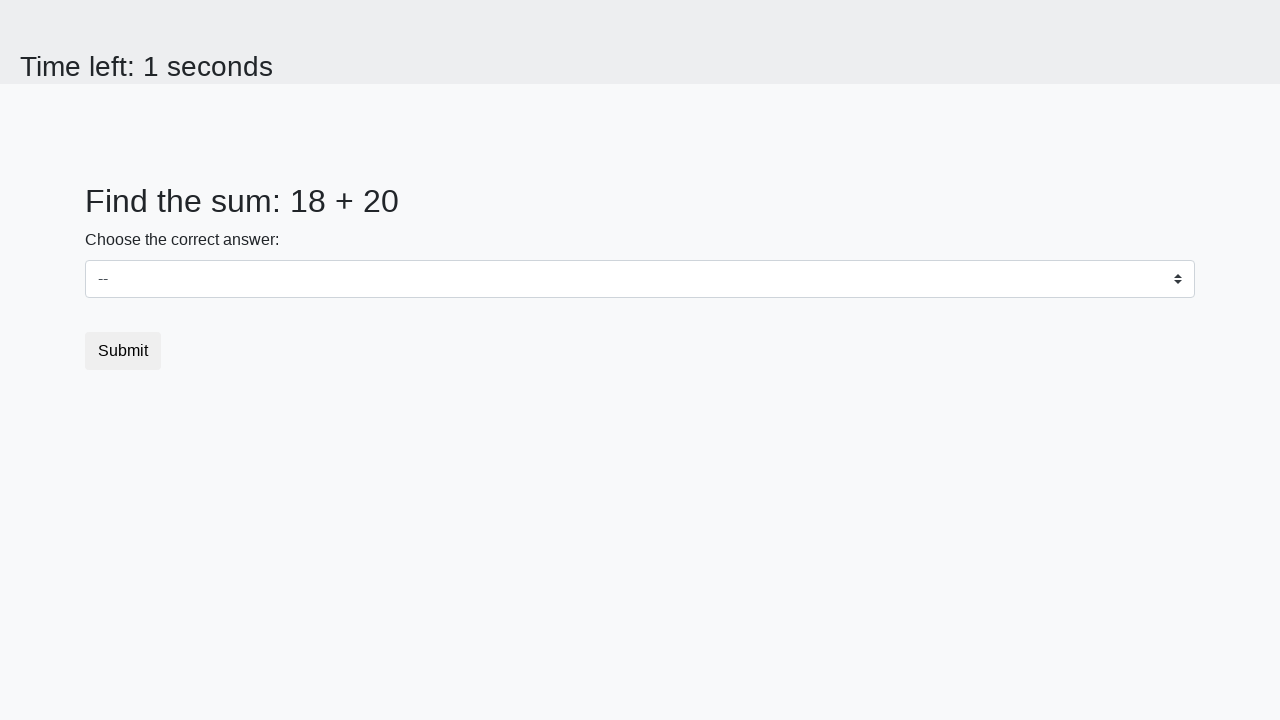

Located first number element (#num1)
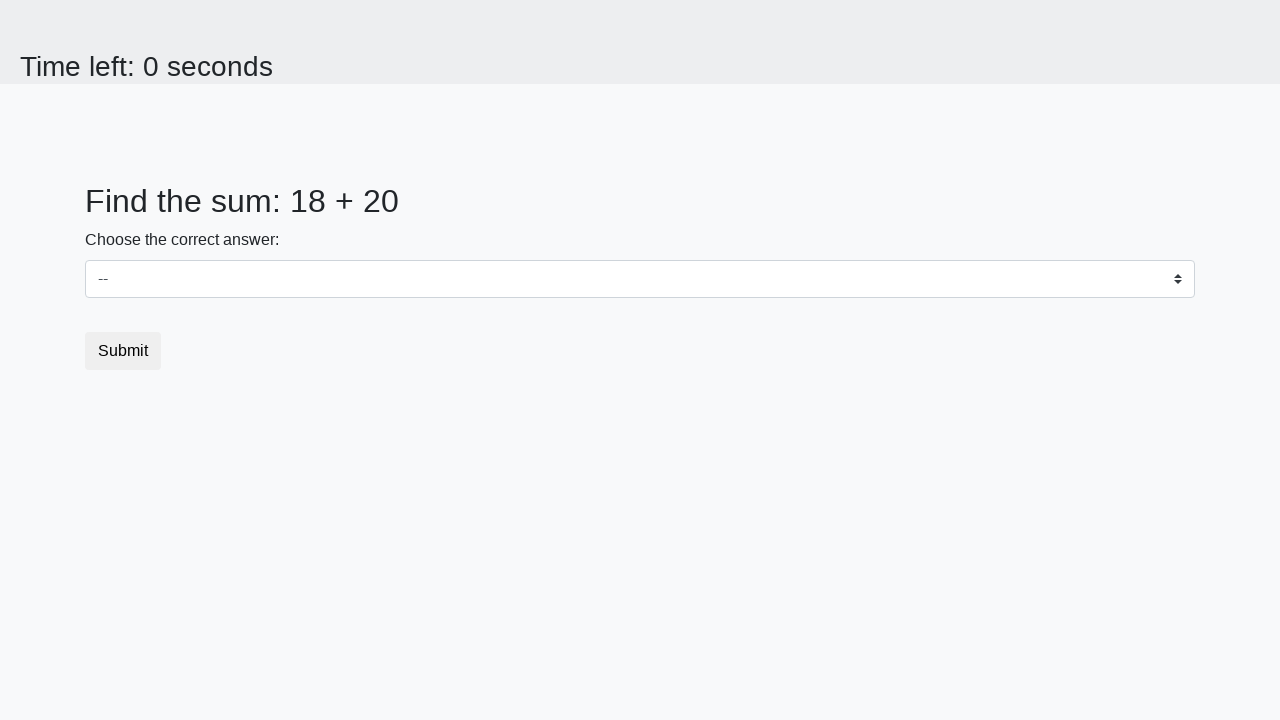

Located second number element (#num2)
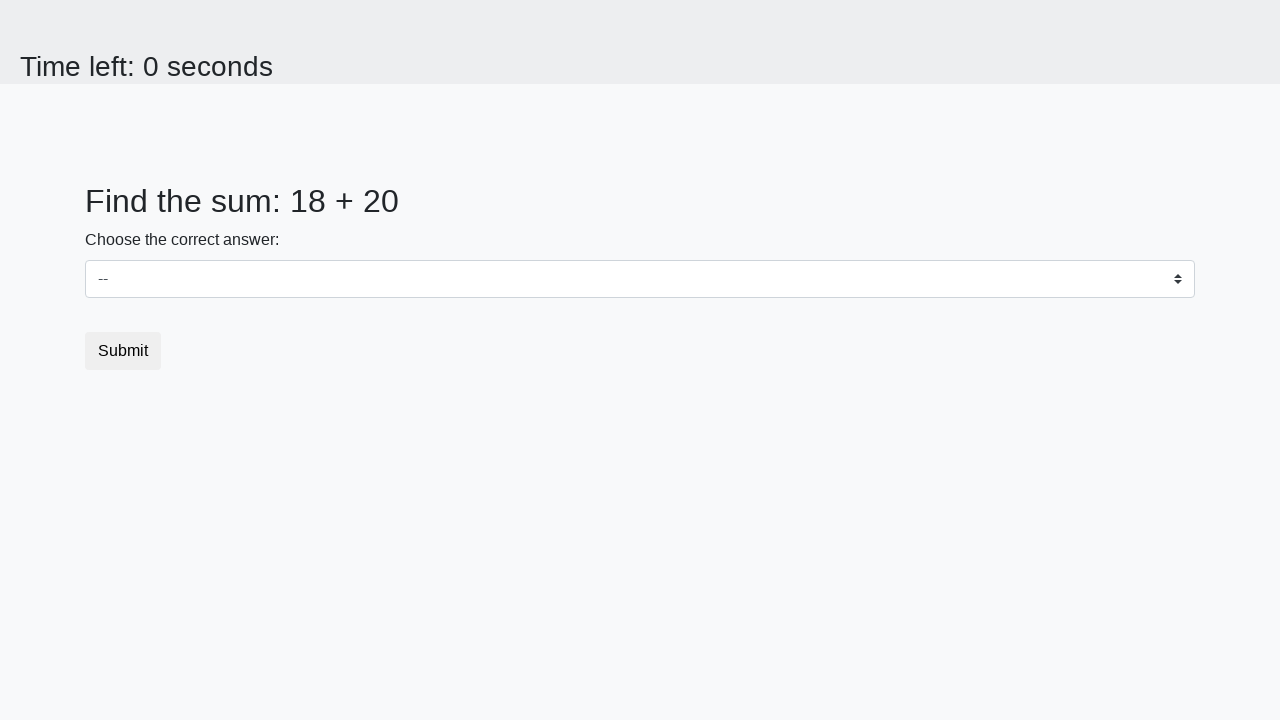

Read first number from page: 18
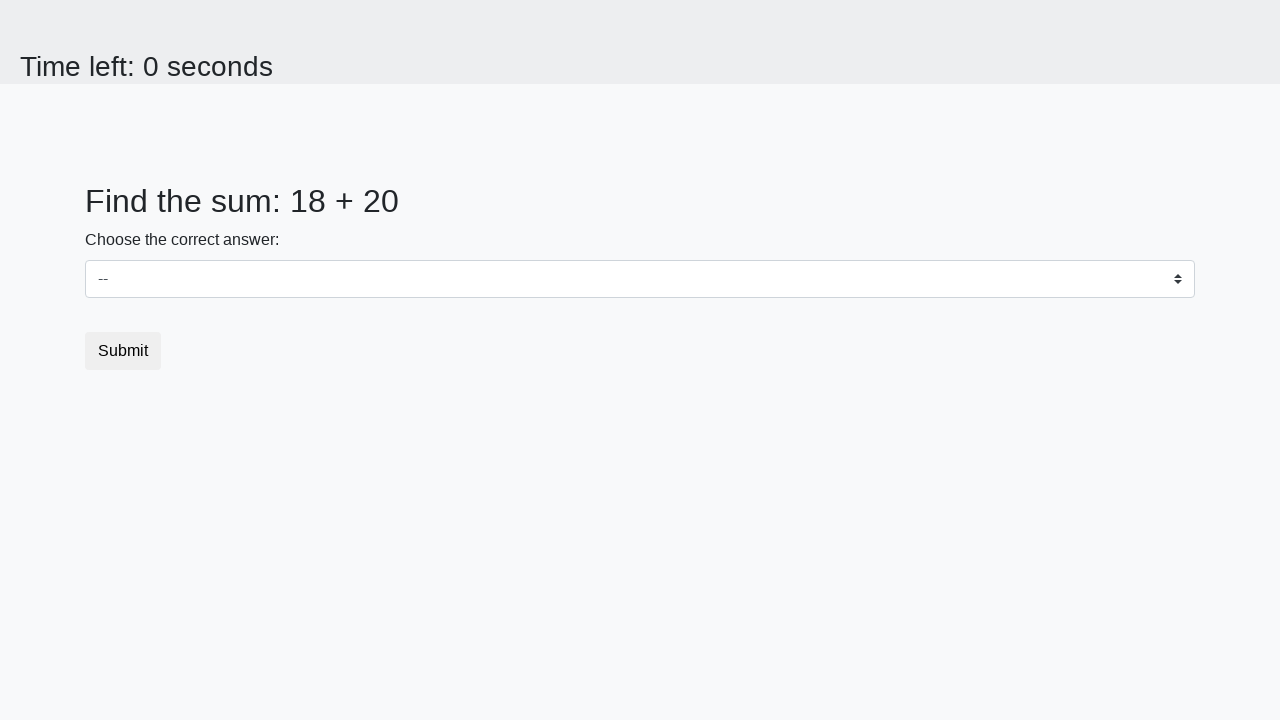

Read second number from page: 20
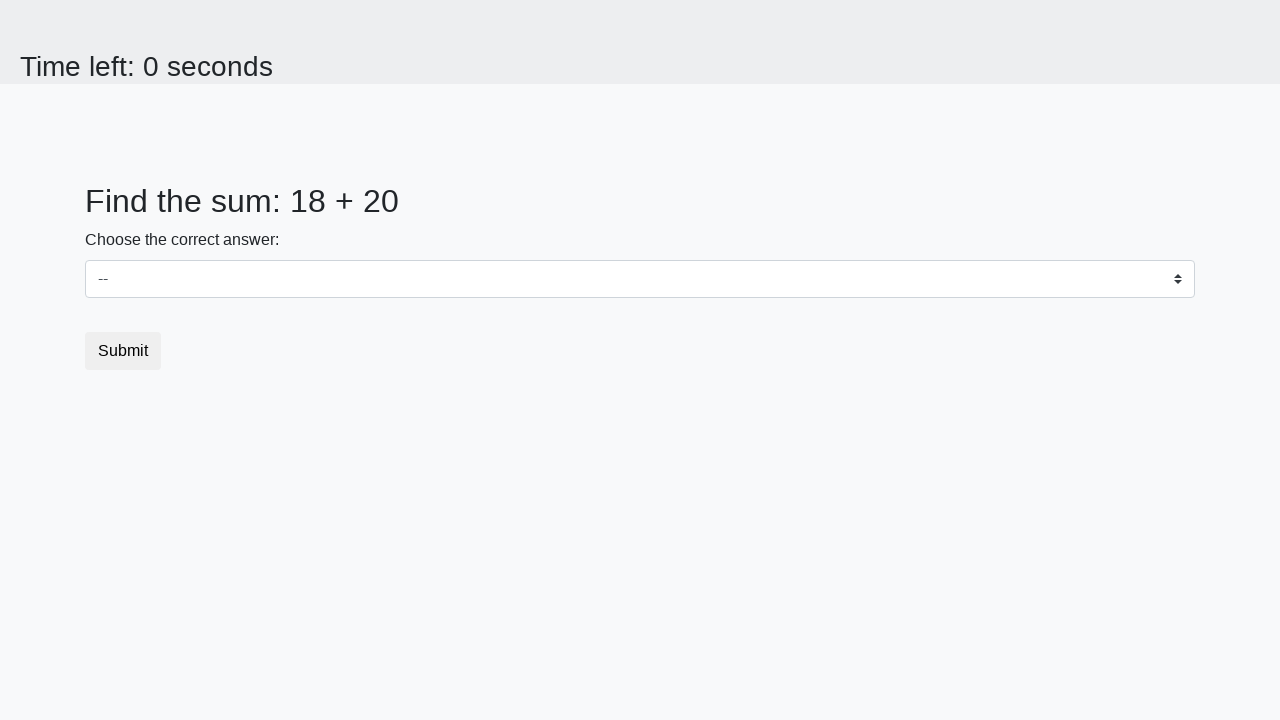

Calculated sum: 18 + 20 = 38
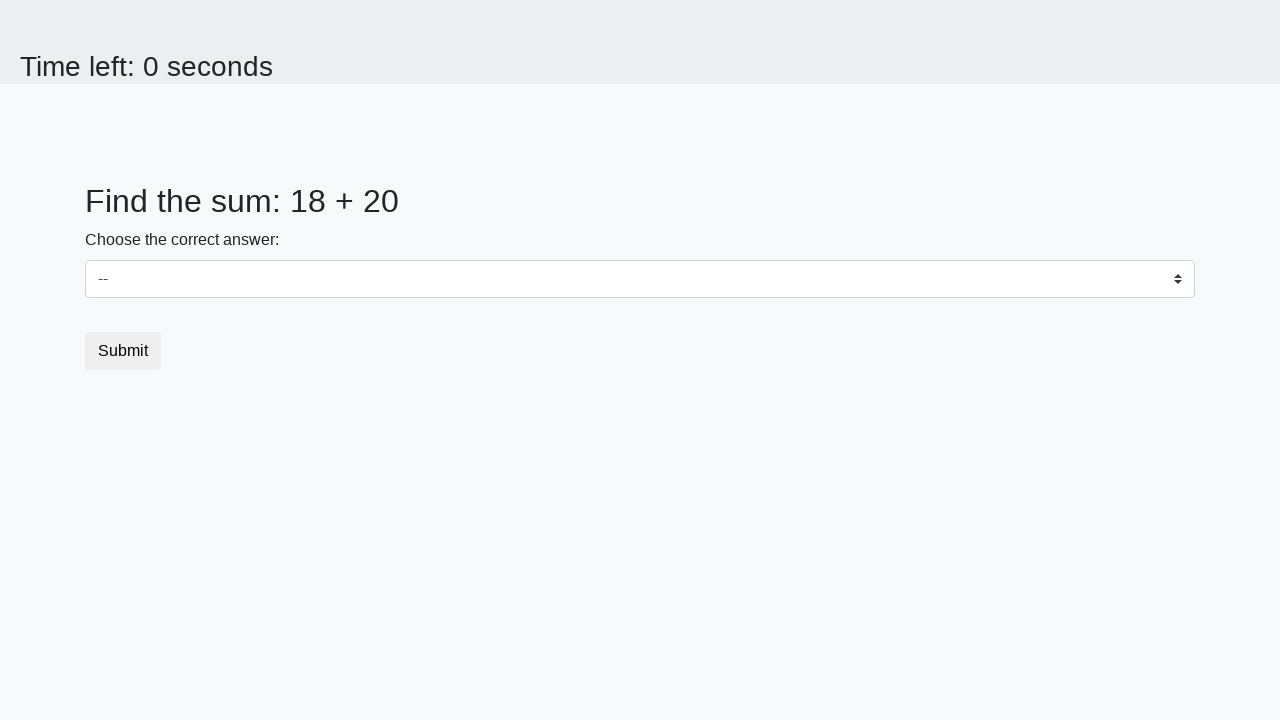

Selected value '38' from dropdown menu on select
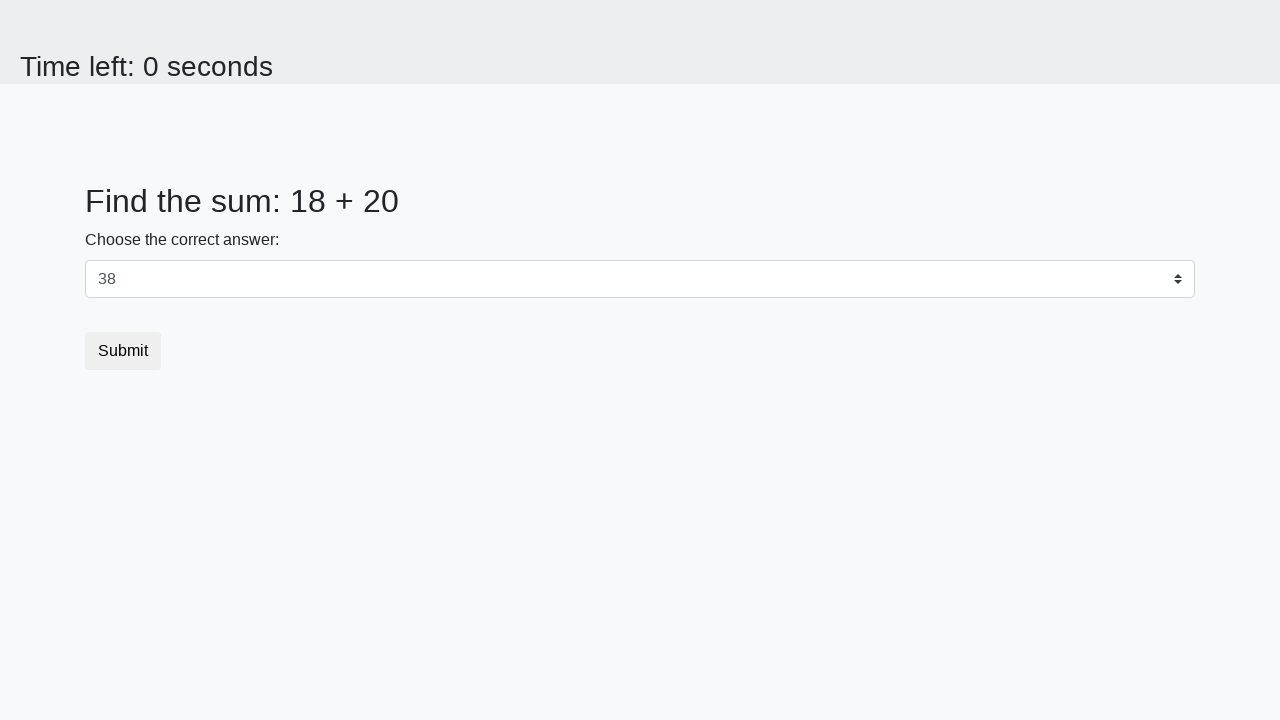

Clicked submit button to complete the form at (123, 351) on button.btn
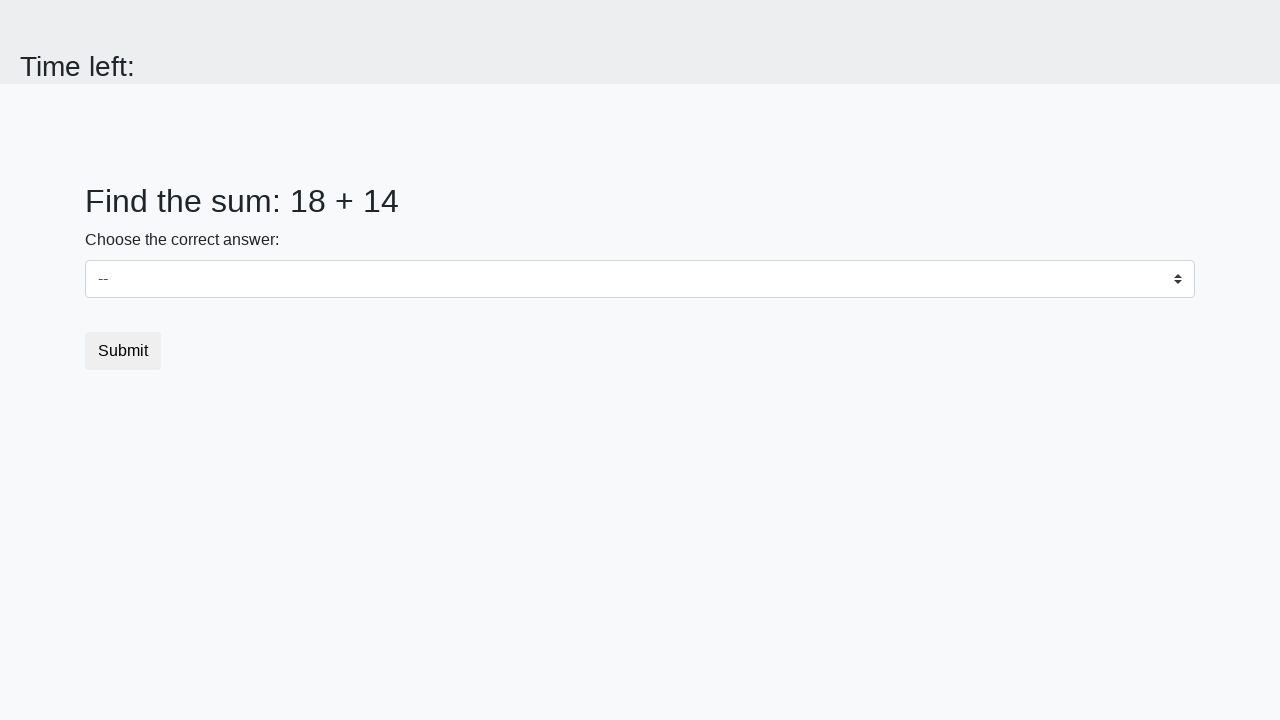

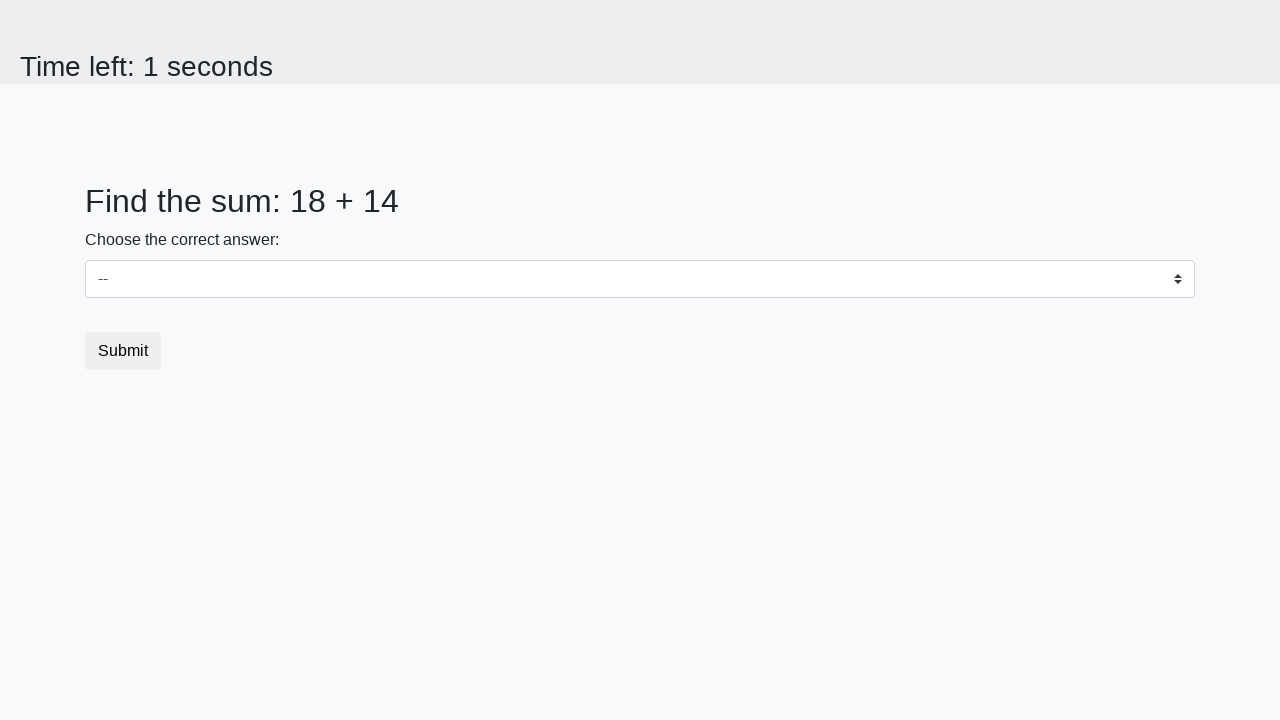